Tests different mouse input events (single click, double click, and context/right click) on an input events training page and verifies the active element changes appropriately after each action.

Starting URL: https://v1.training-support.net/selenium/input-events

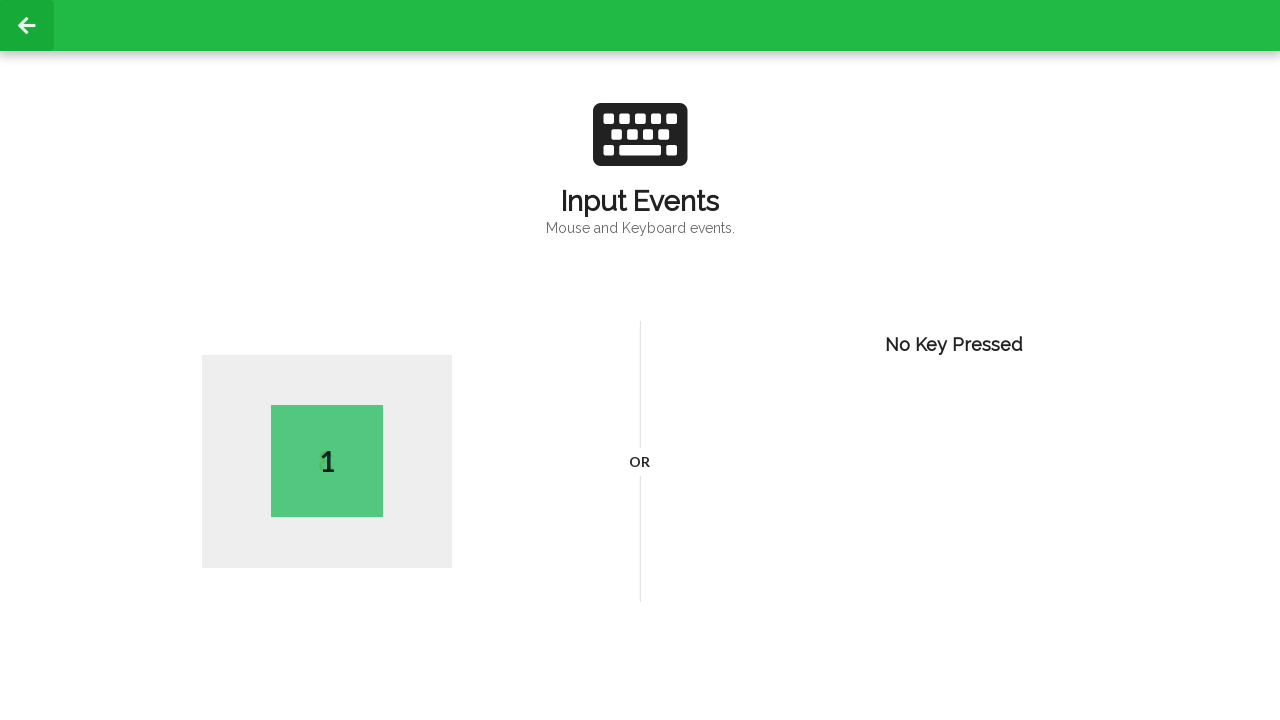

Performed single left click on page body at (640, 360) on body
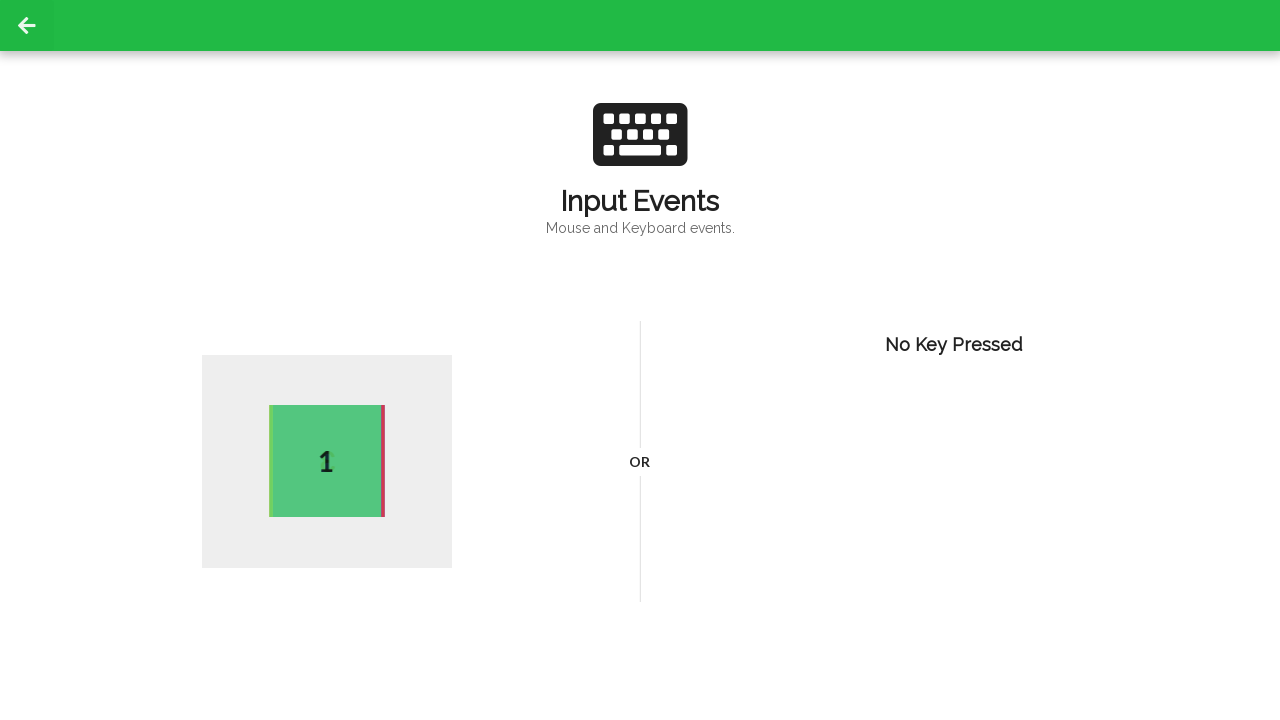

Waited 1 second after single click
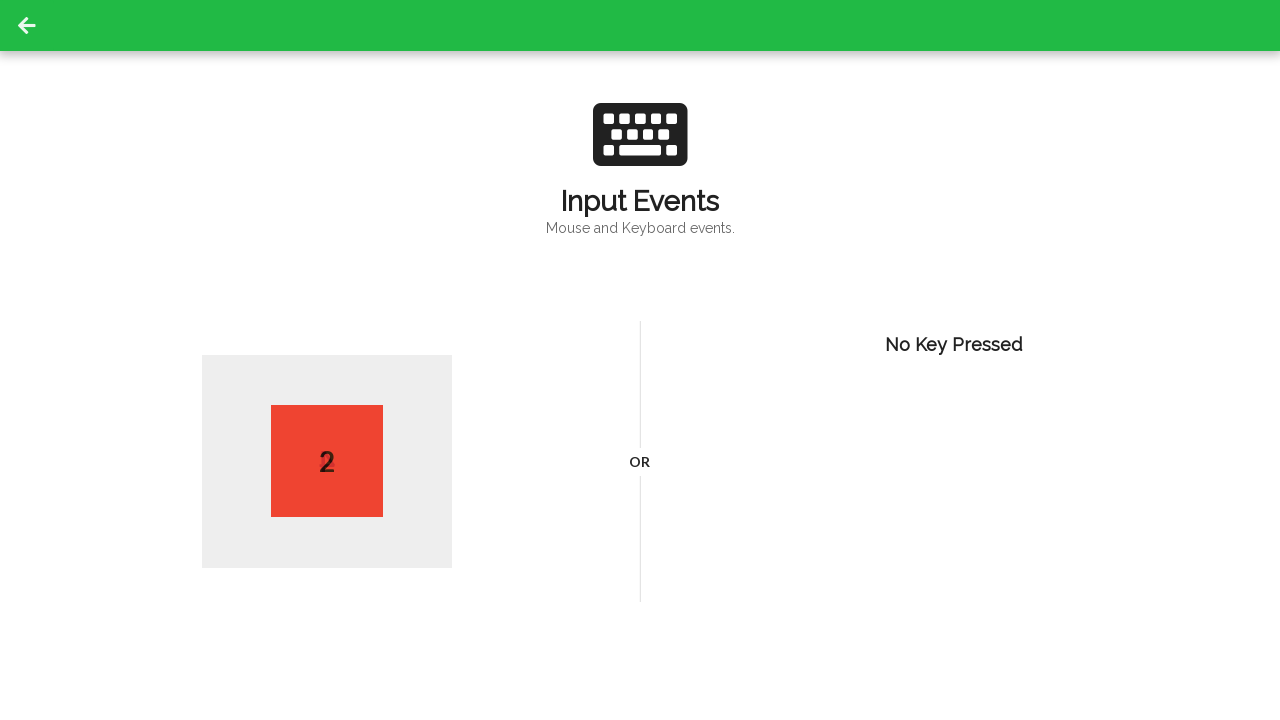

Verified active element appeared after single click
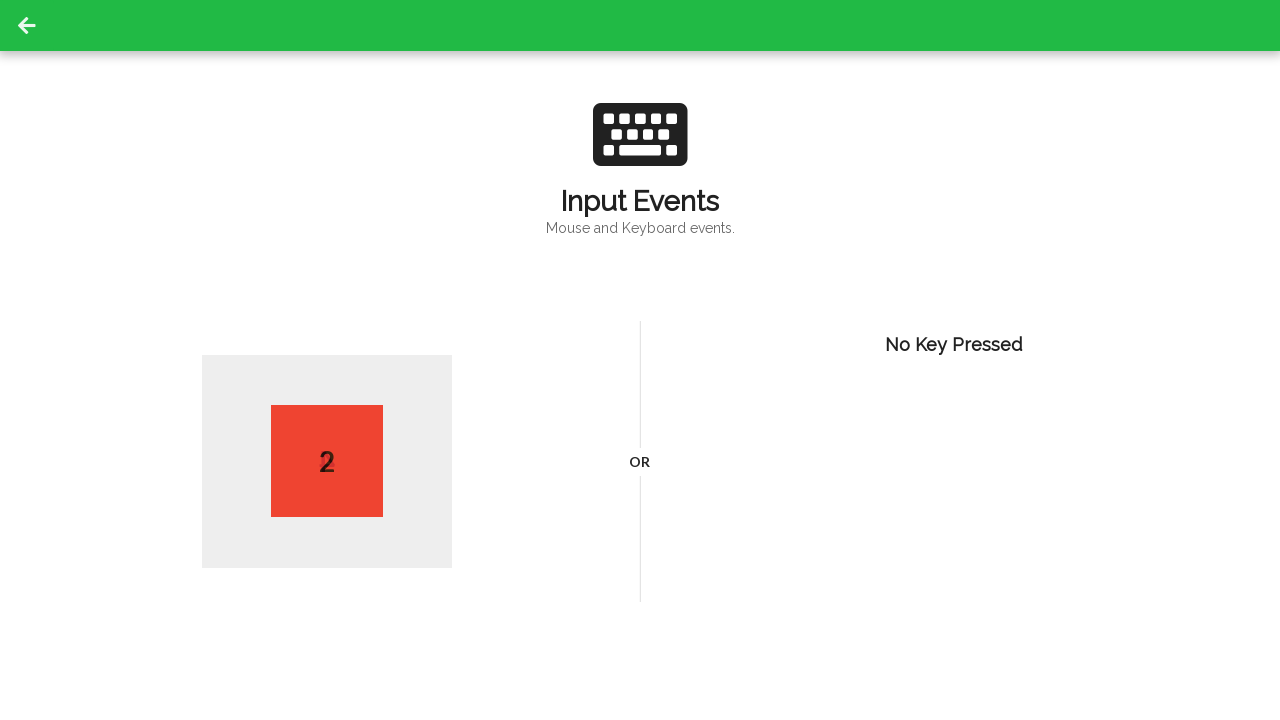

Performed double click on page body at (640, 360) on body
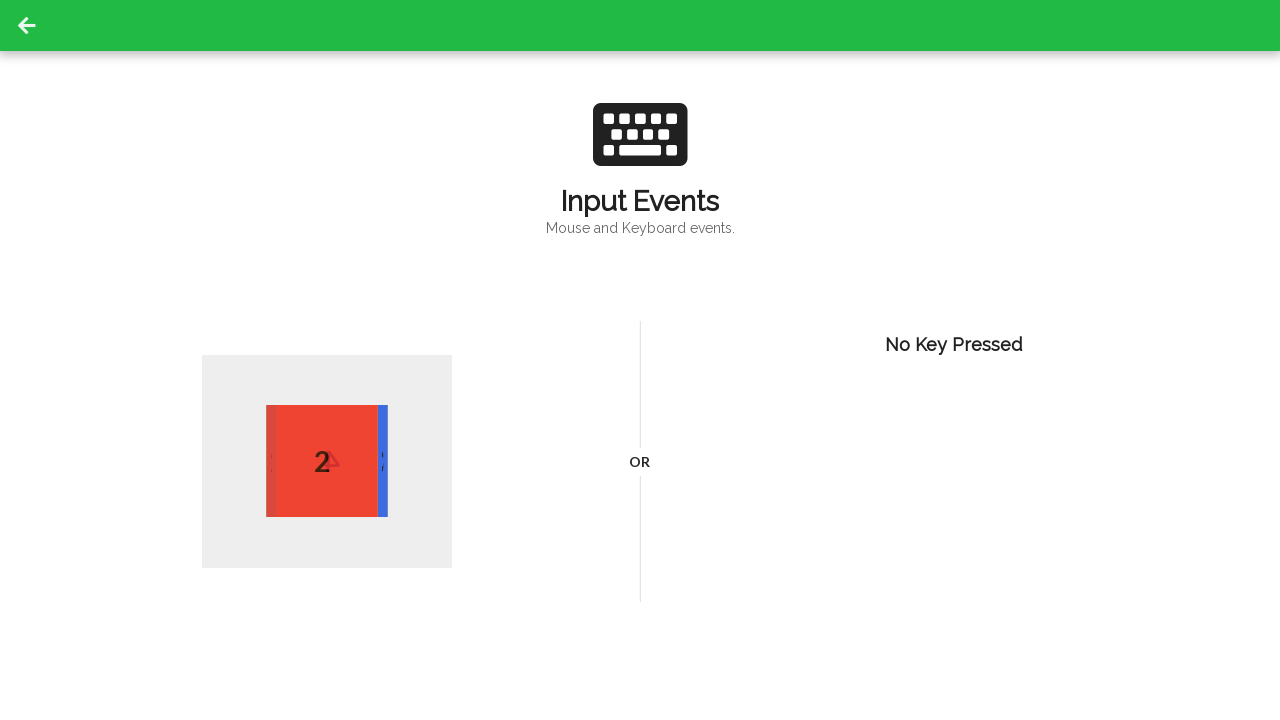

Waited 1 second after double click
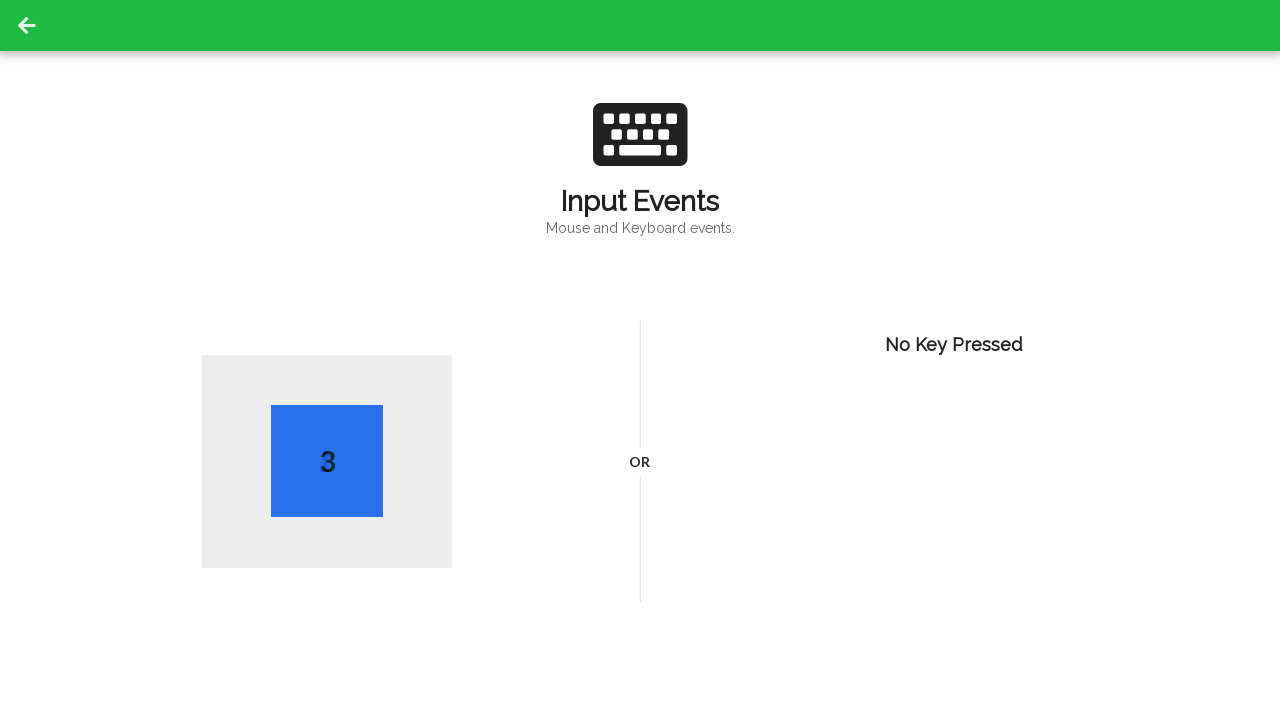

Verified active element appeared after double click
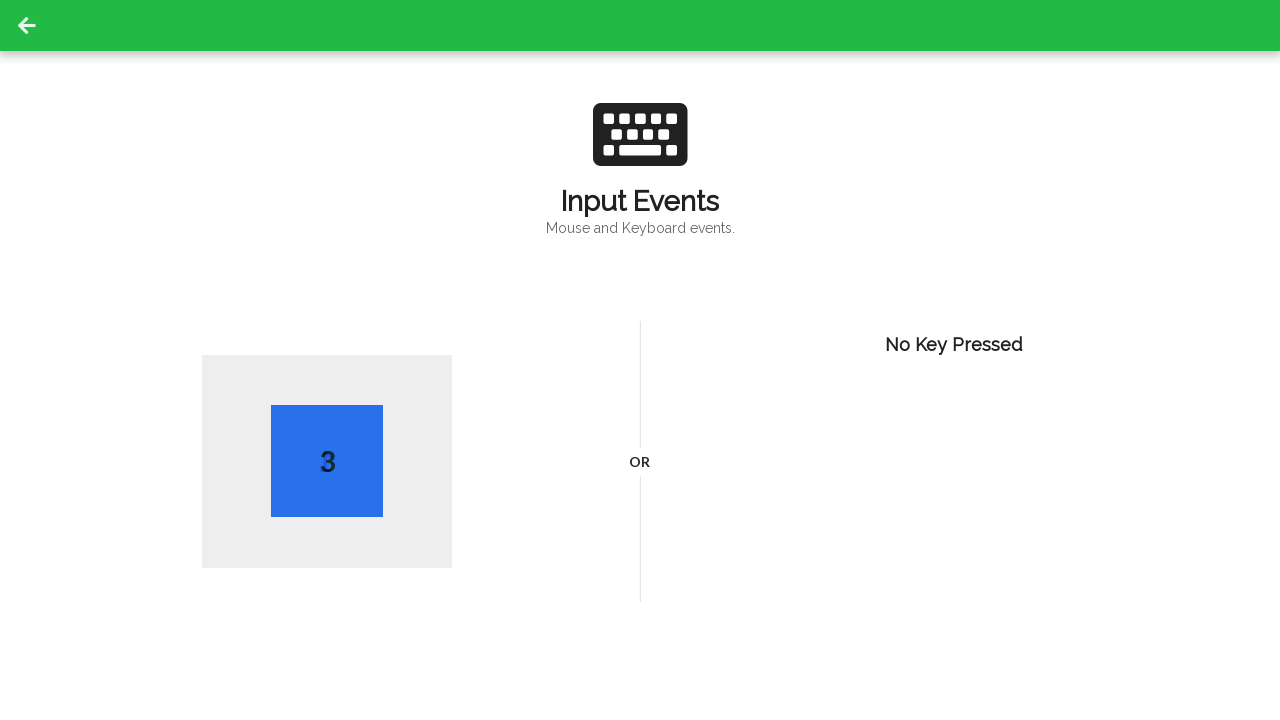

Performed right click (context click) on page body at (640, 360) on body
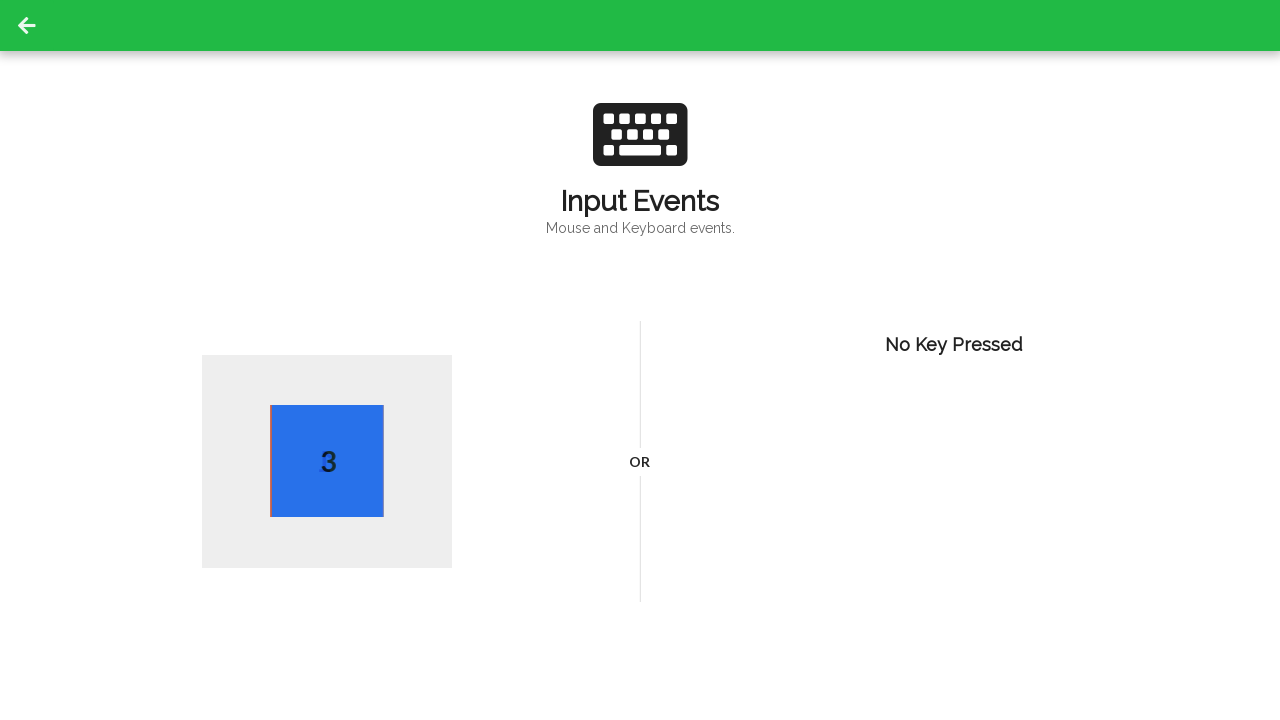

Waited 1 second after right click
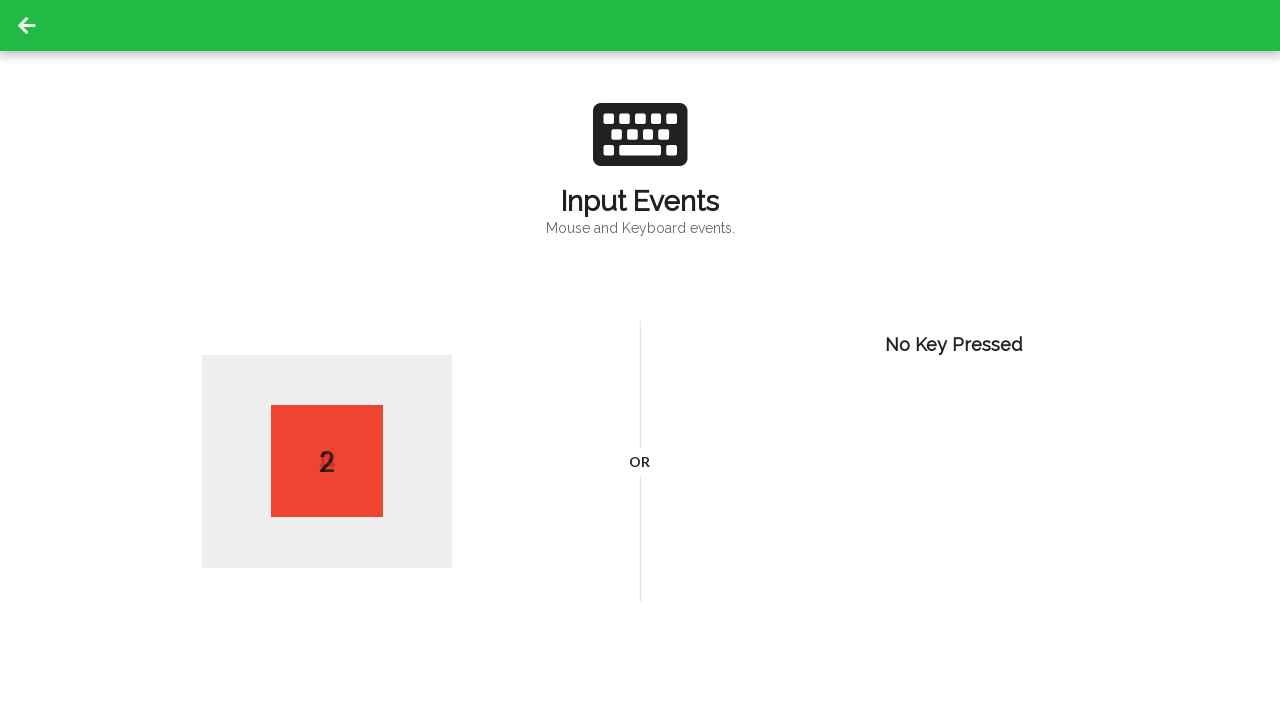

Verified active element appeared after right click
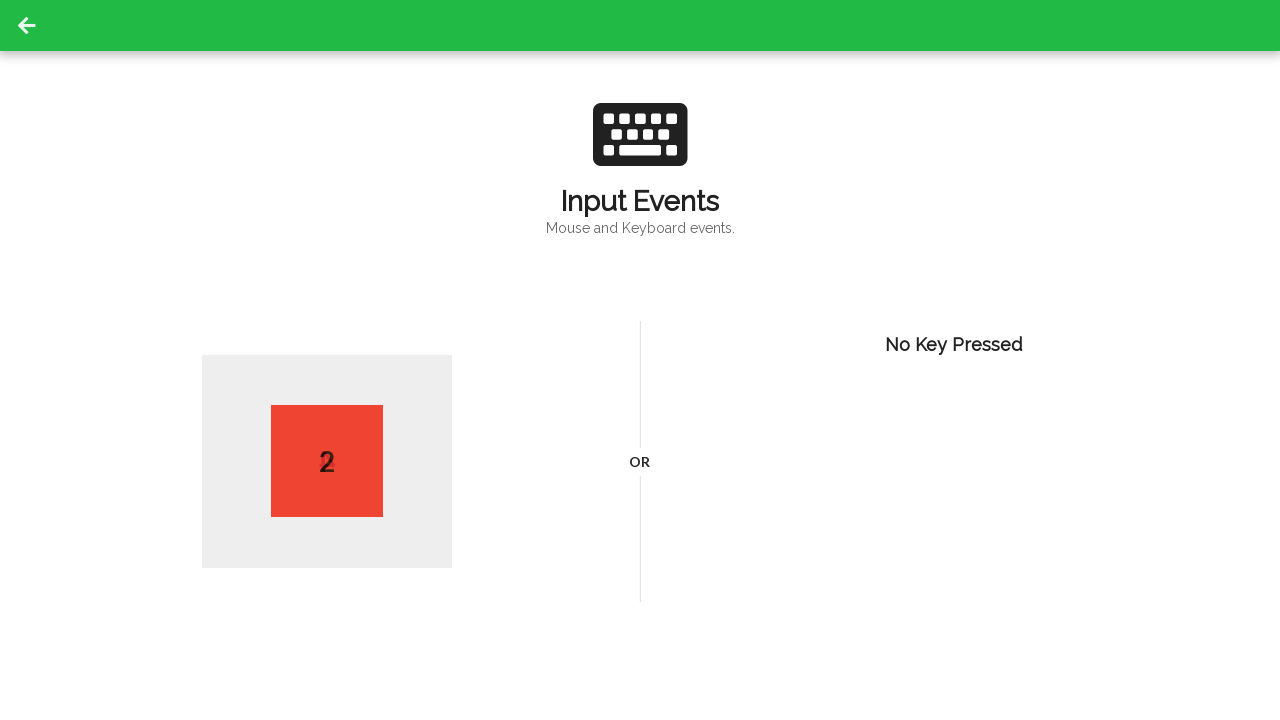

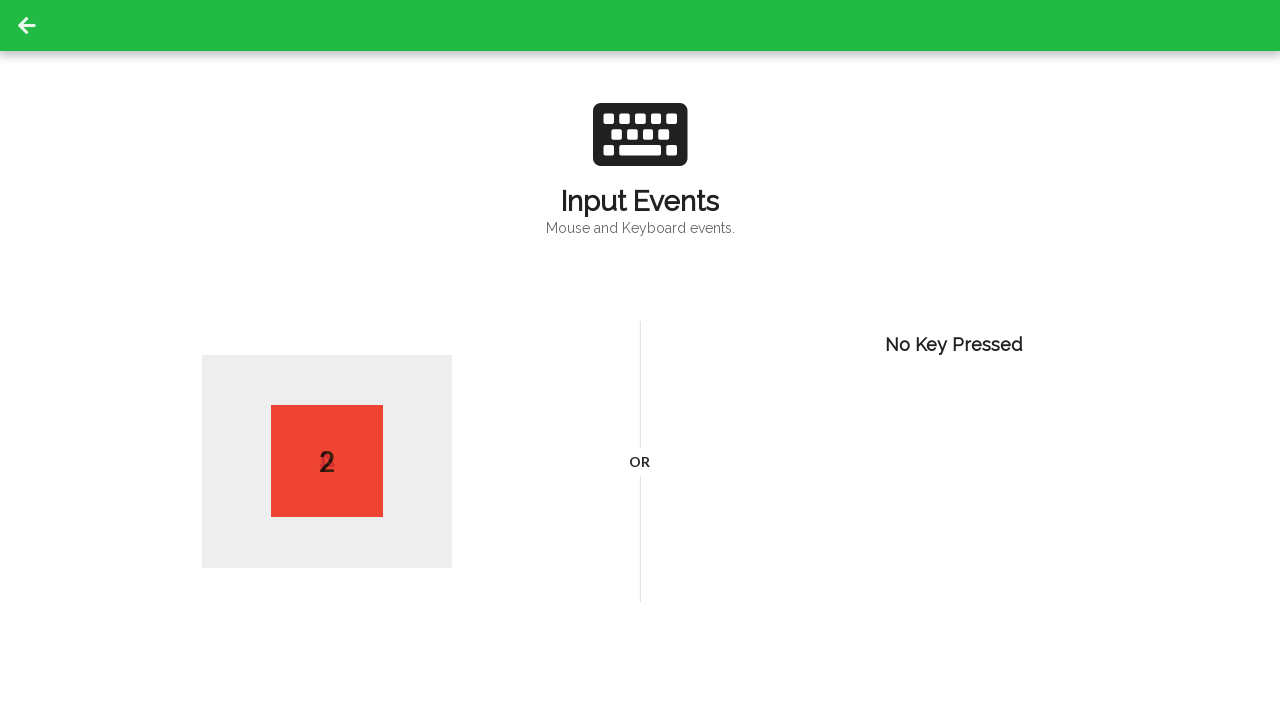